Tests sending a keyboard key (SPACE) to a specific input element and verifies the page displays the correct key press result.

Starting URL: http://the-internet.herokuapp.com/key_presses

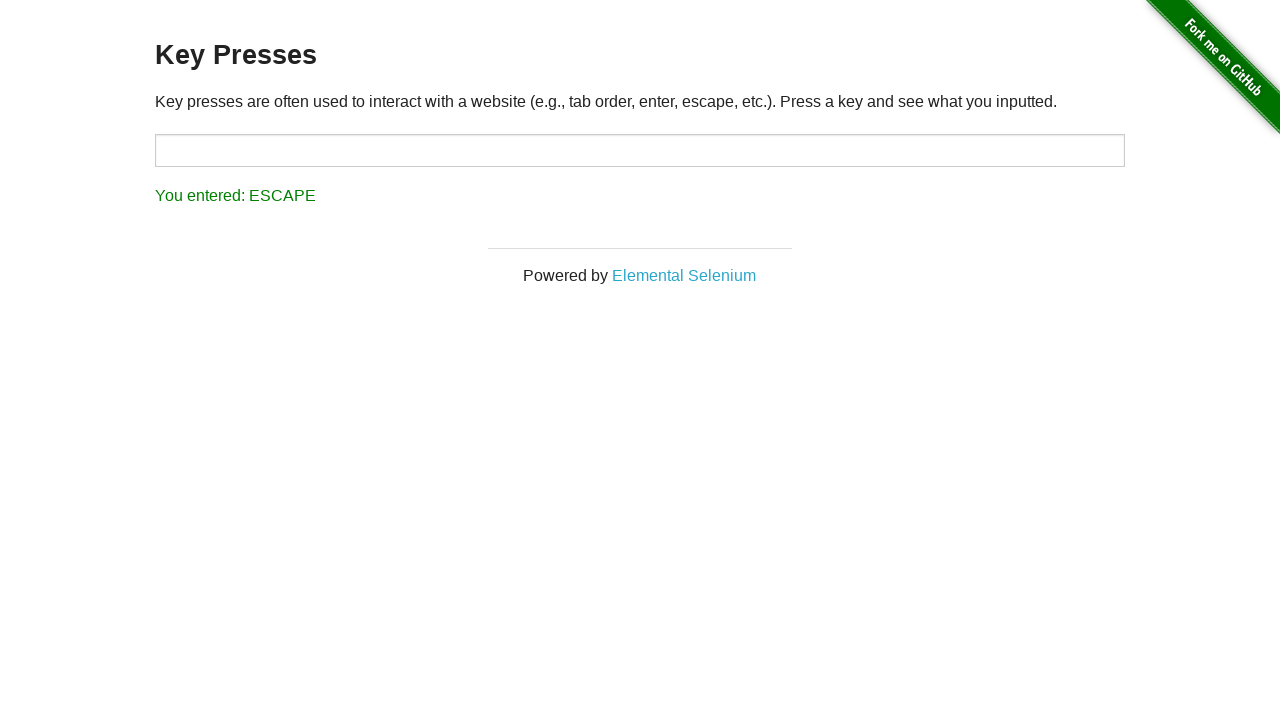

Pressed SPACE key on target input element on #target
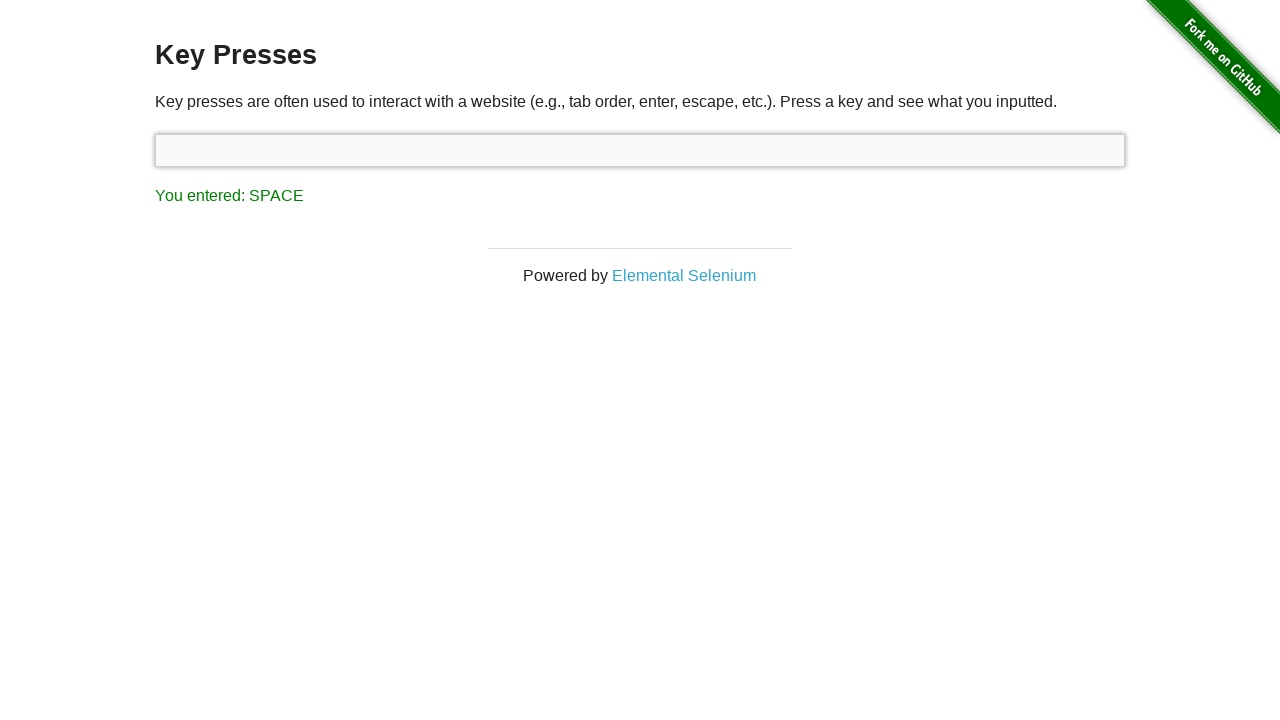

Result element loaded and is visible
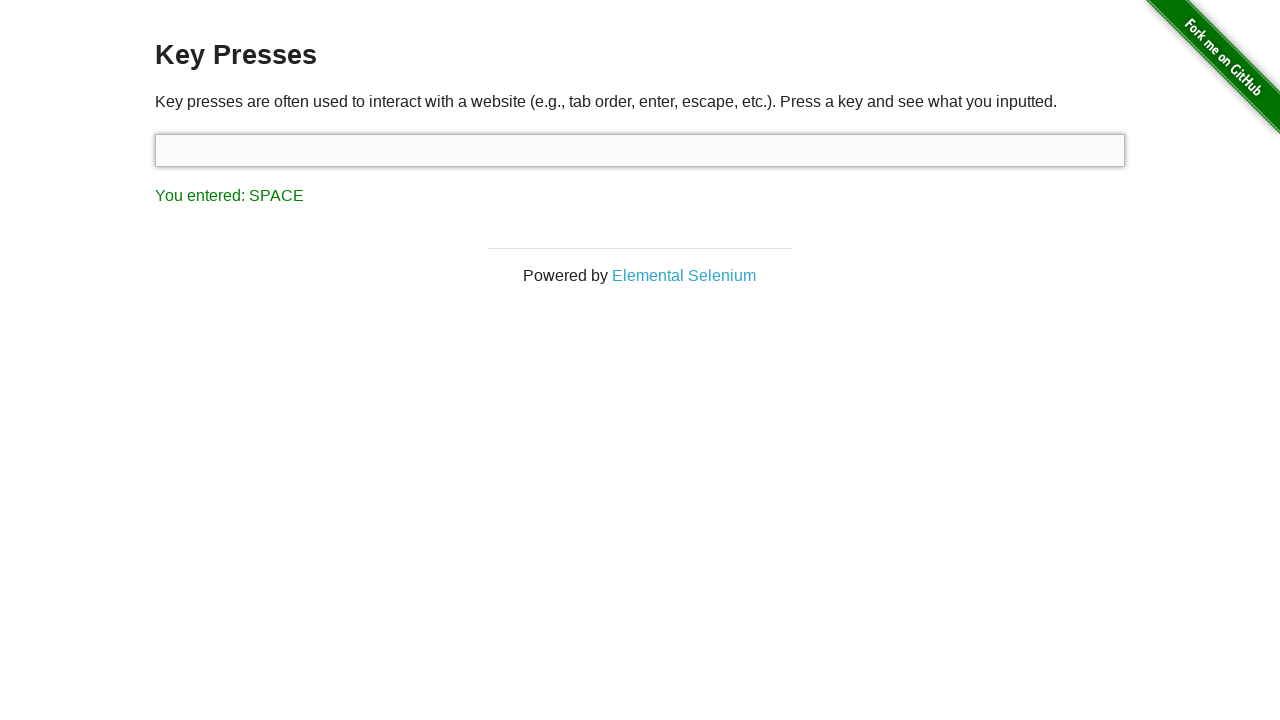

Retrieved result text content
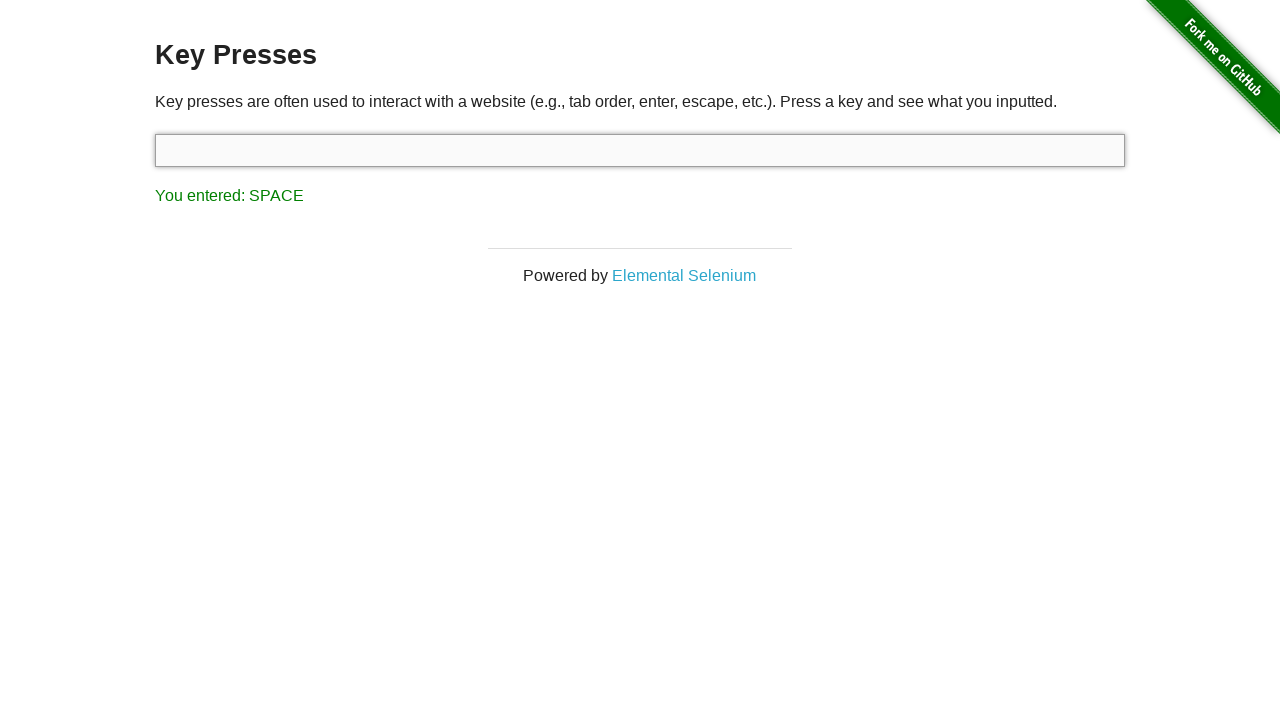

Verified result text is 'You entered: SPACE'
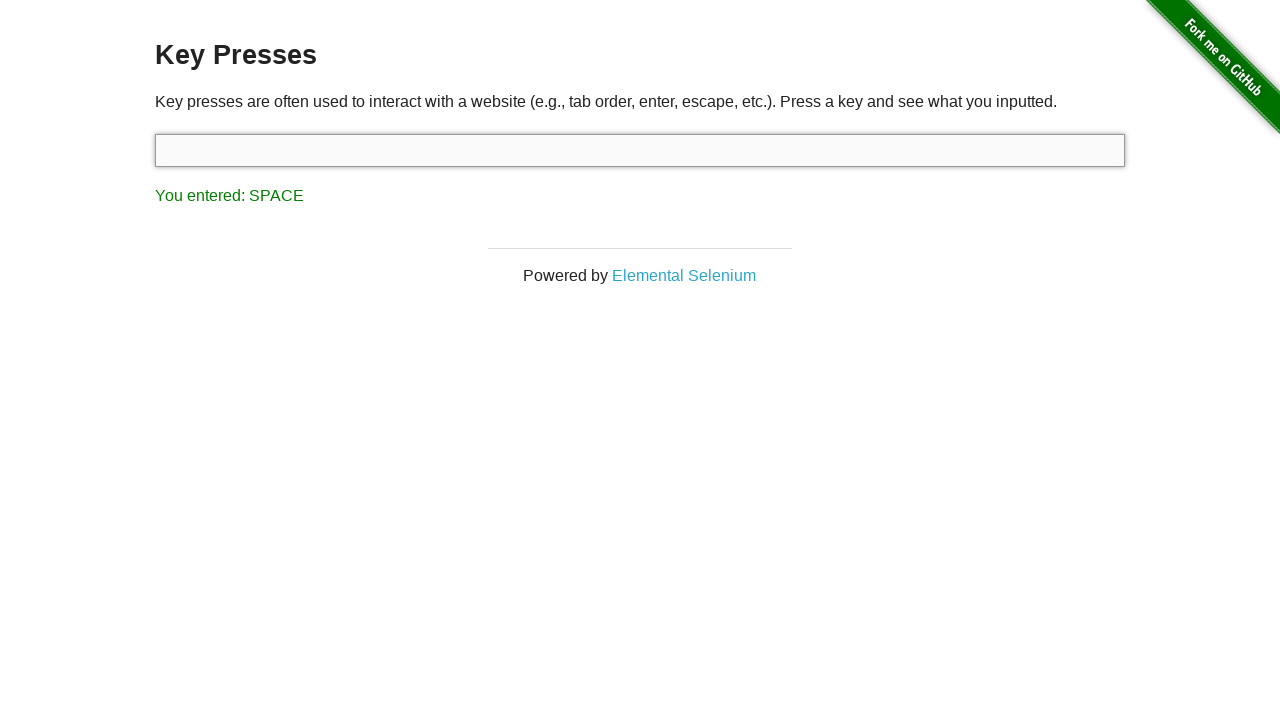

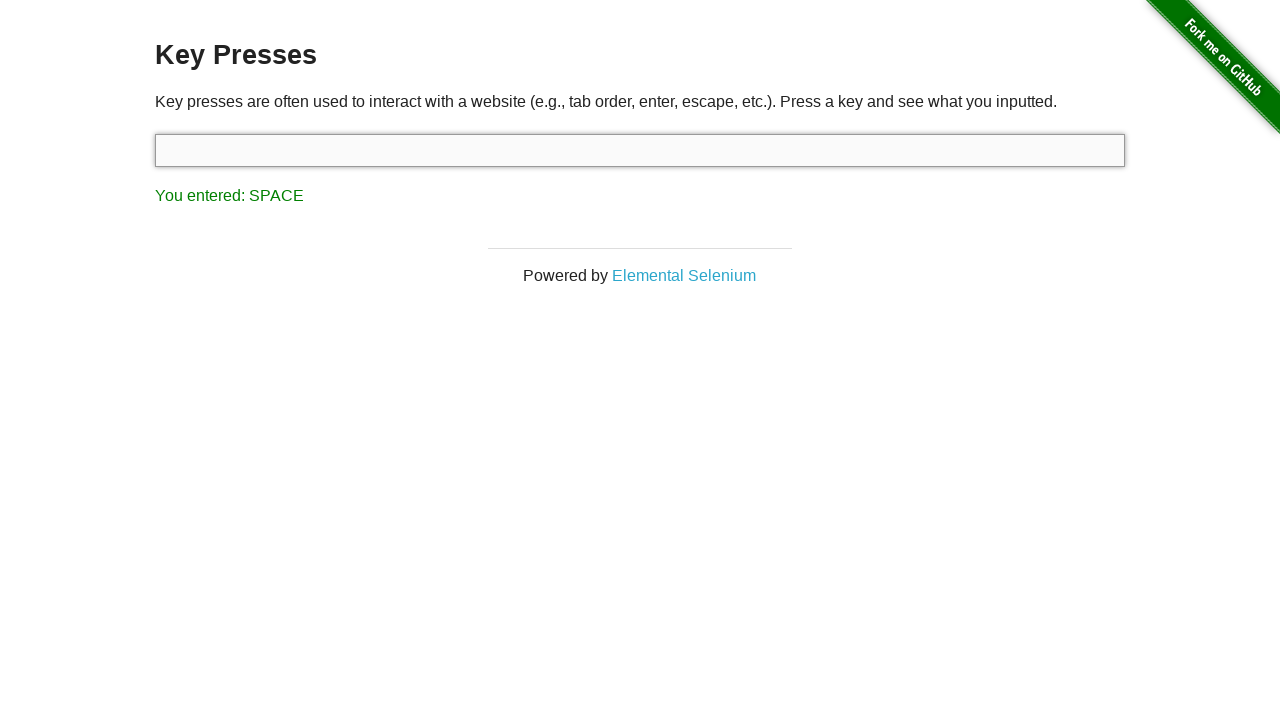